Tests that the AJIO e-commerce website loads successfully by navigating to the homepage and waiting for the page to render.

Starting URL: https://www.ajio.com/

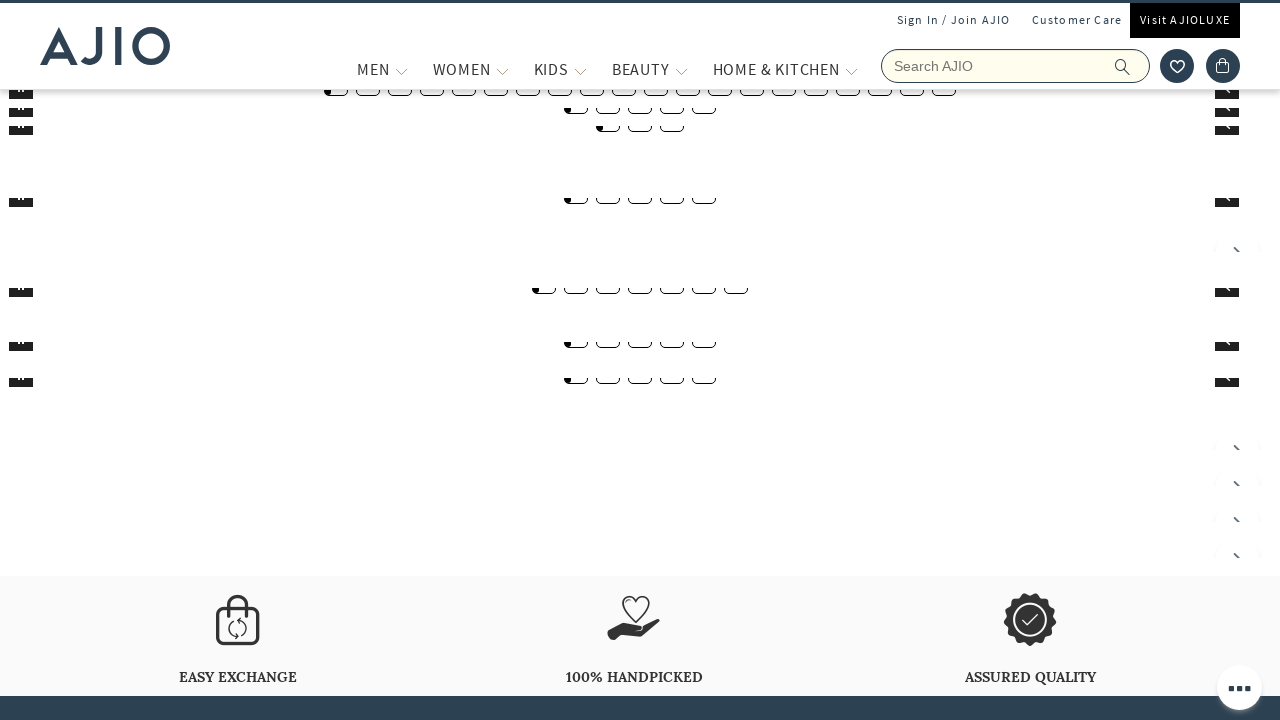

Waited for page DOM content to load
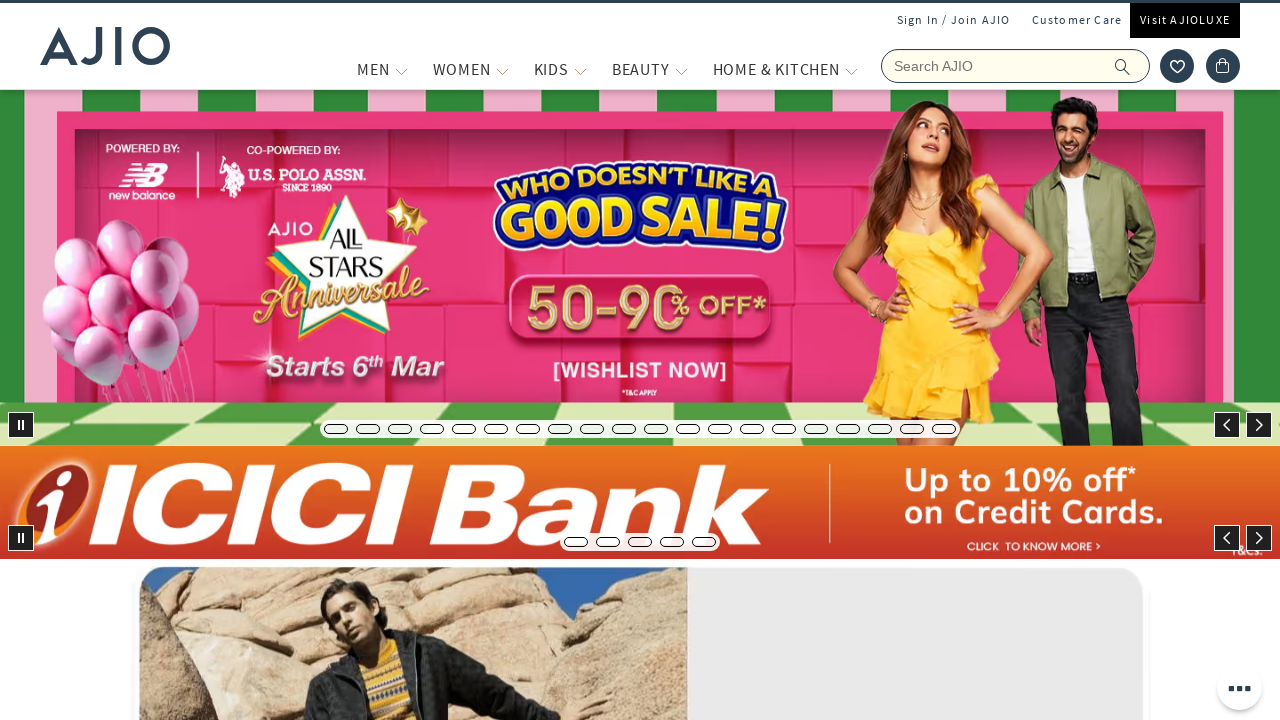

AJIO homepage body element became visible - page loaded successfully
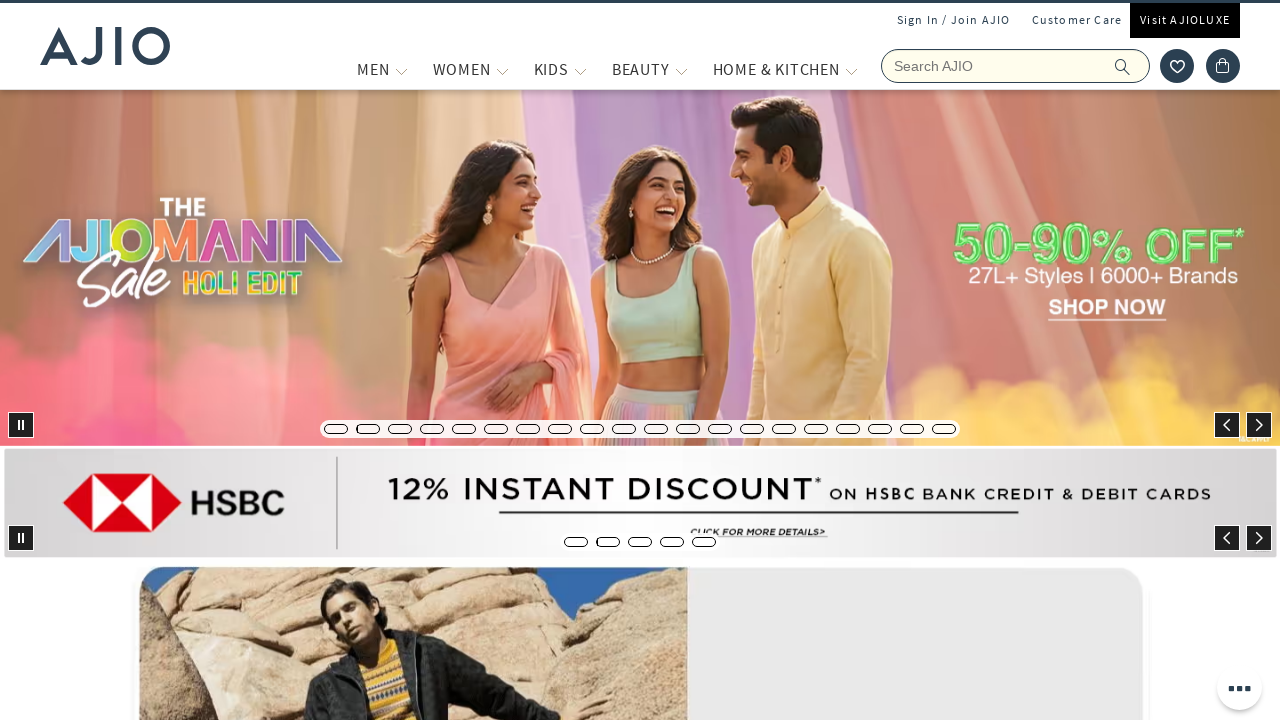

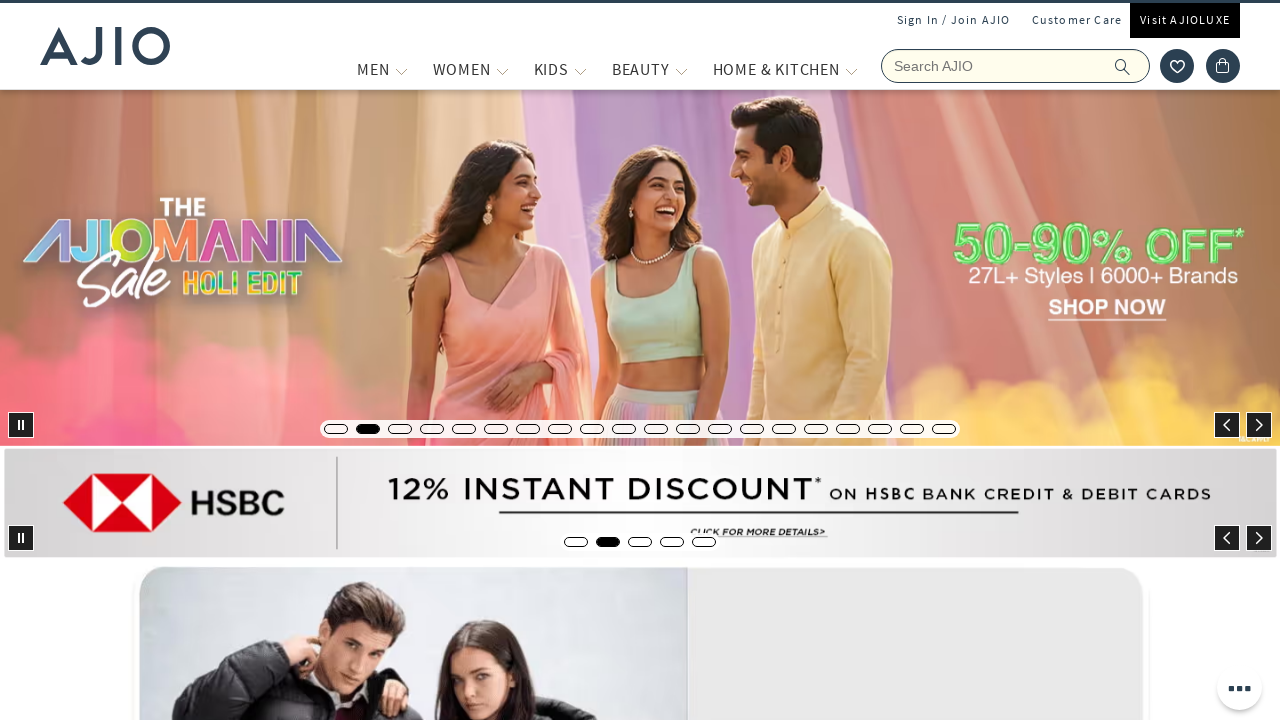